Tests opening multiple links in new tabs by finding all links in the first column of a footer table and using keyboard shortcut (Ctrl+Enter) to open each in a new tab.

Starting URL: https://www.rahulshettyacademy.com/AutomationPractice/

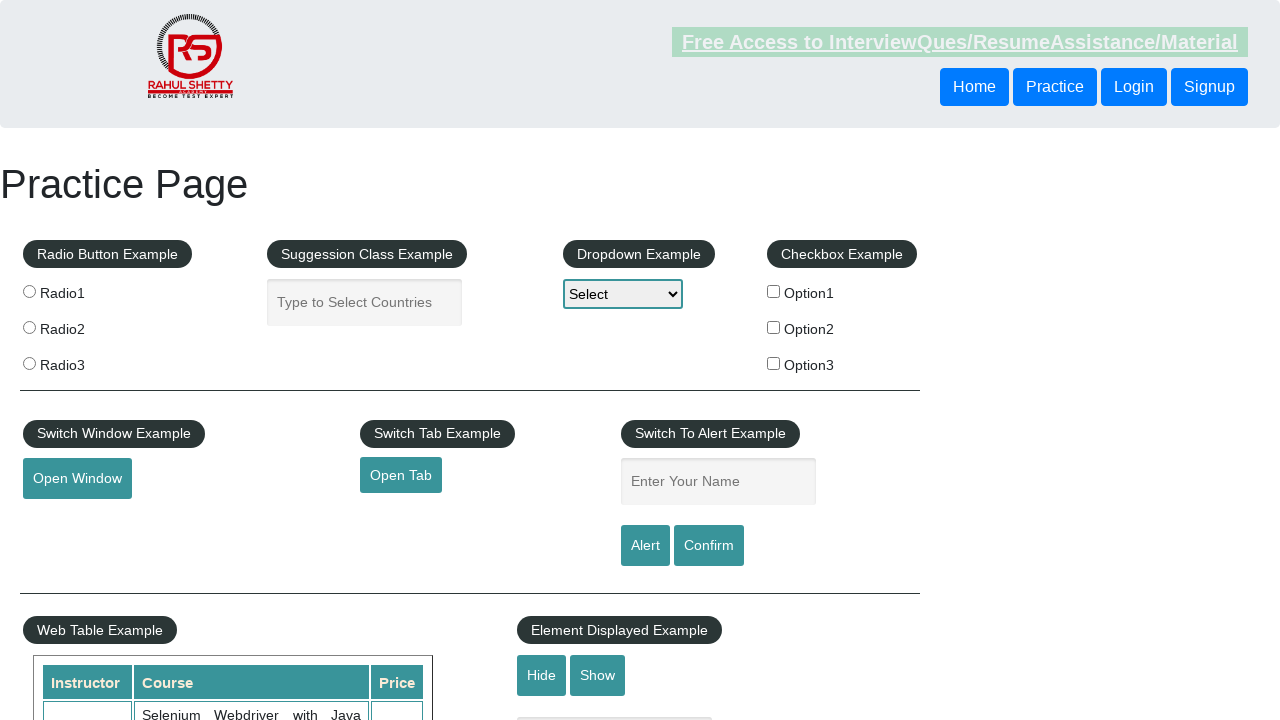

Waited for footer table (table.gf-t) to load
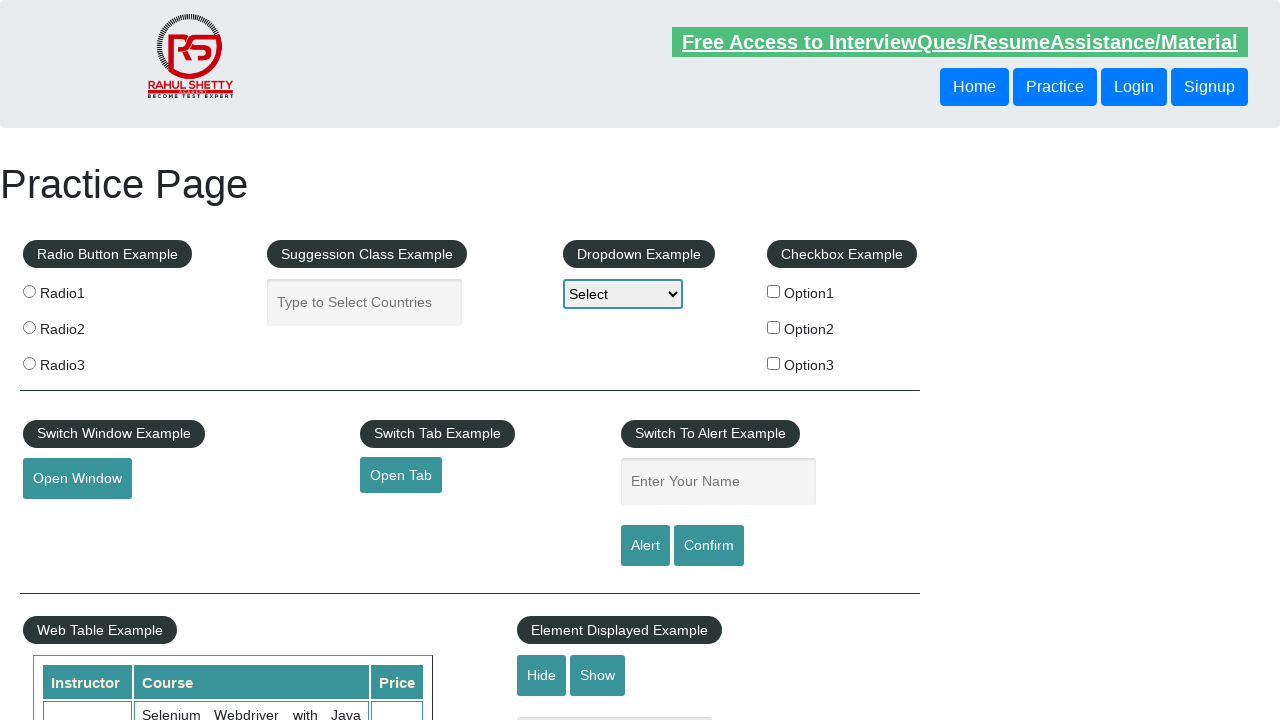

Located all links in the first column of the footer table
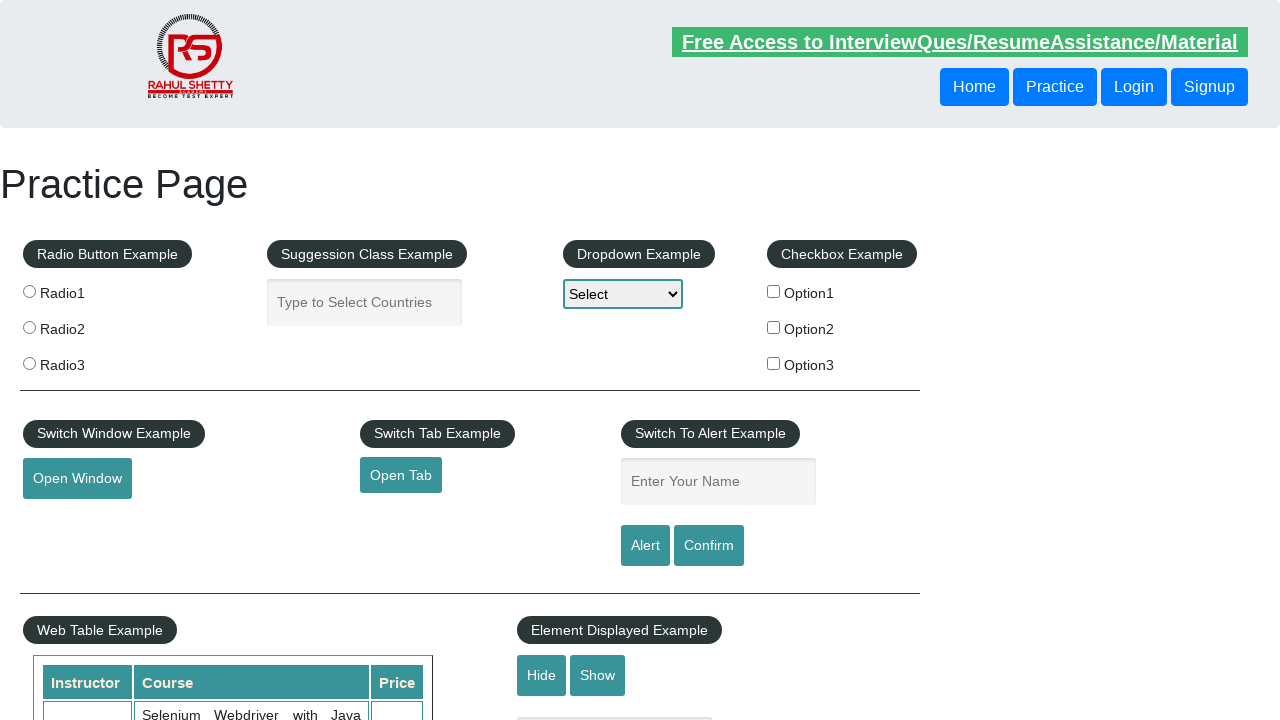

Opened a link in a new tab using Ctrl+Click at (68, 520) on xpath=//table[@class='gf-t']/tbody/tr/td[1]/ul/li/a >> nth=0
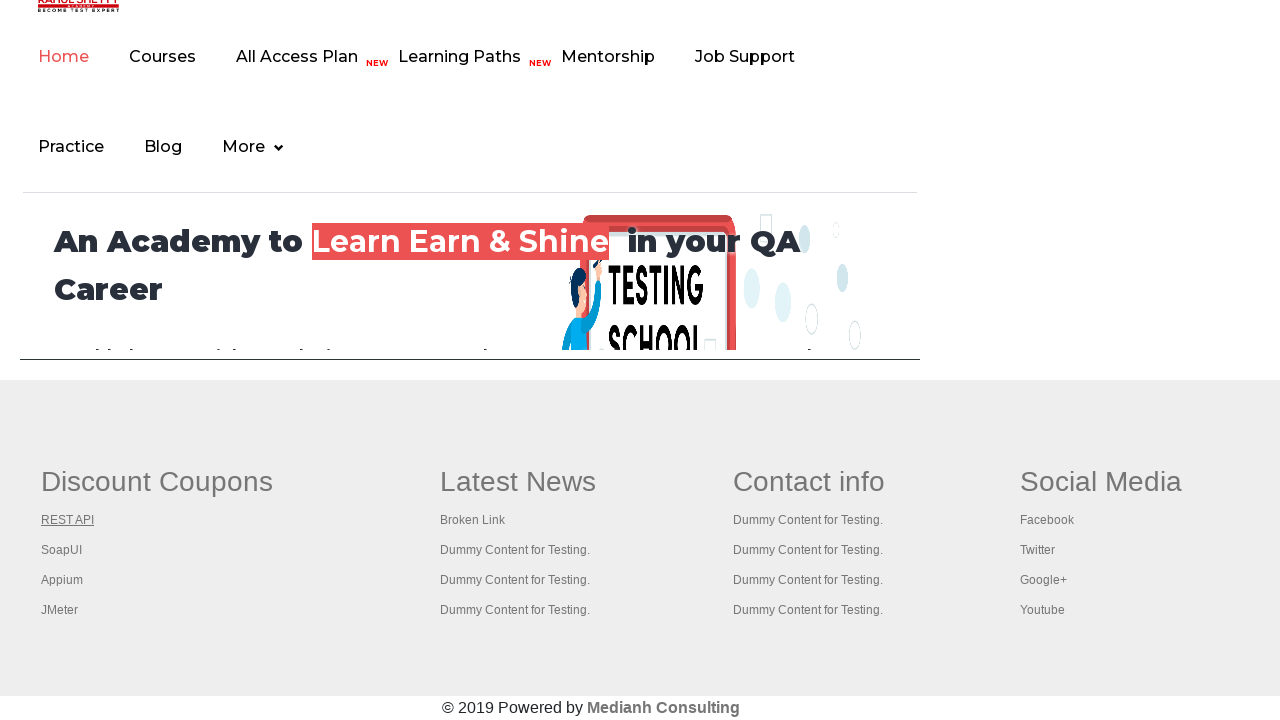

Opened a link in a new tab using Ctrl+Click at (62, 550) on xpath=//table[@class='gf-t']/tbody/tr/td[1]/ul/li/a >> nth=1
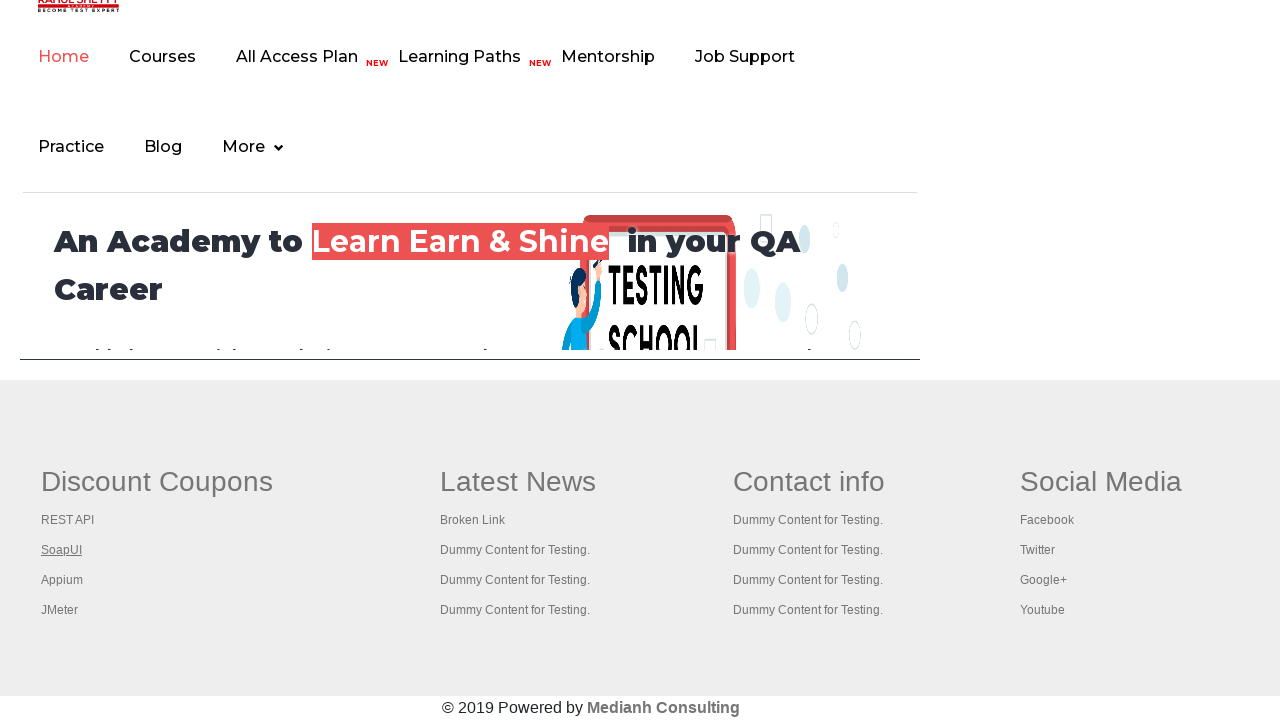

Opened a link in a new tab using Ctrl+Click at (62, 580) on xpath=//table[@class='gf-t']/tbody/tr/td[1]/ul/li/a >> nth=2
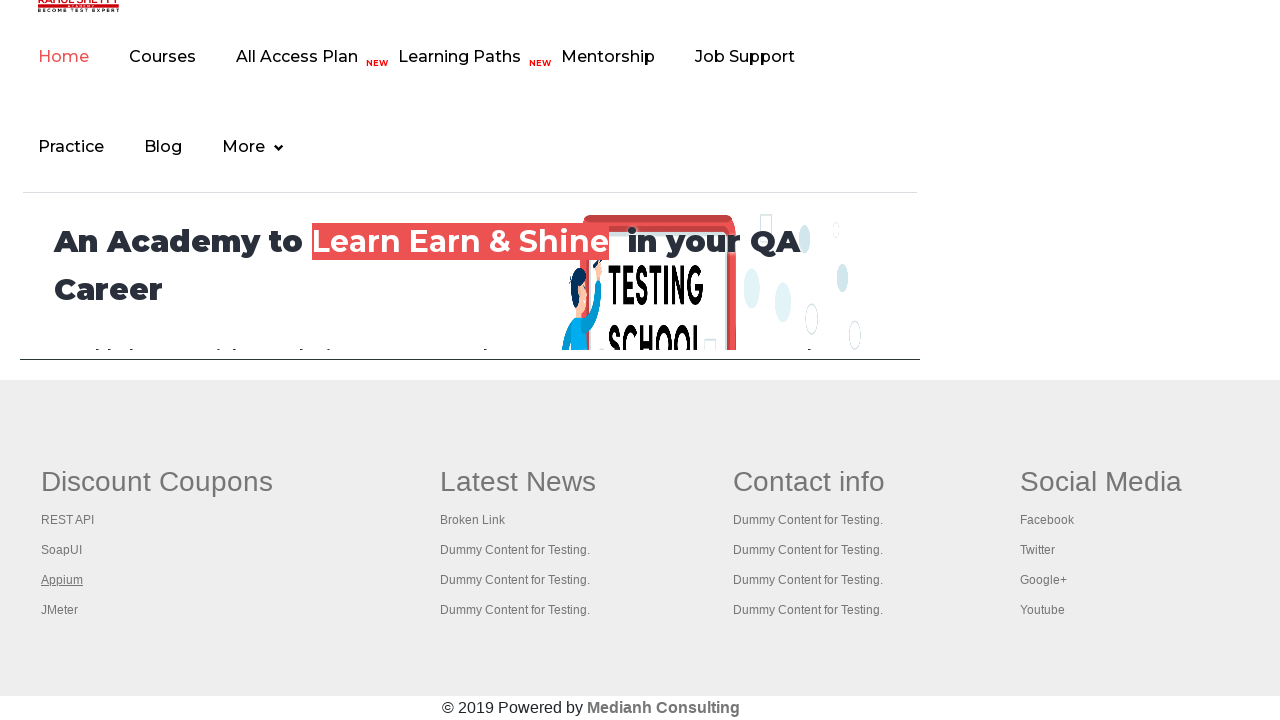

Opened a link in a new tab using Ctrl+Click at (60, 610) on xpath=//table[@class='gf-t']/tbody/tr/td[1]/ul/li/a >> nth=3
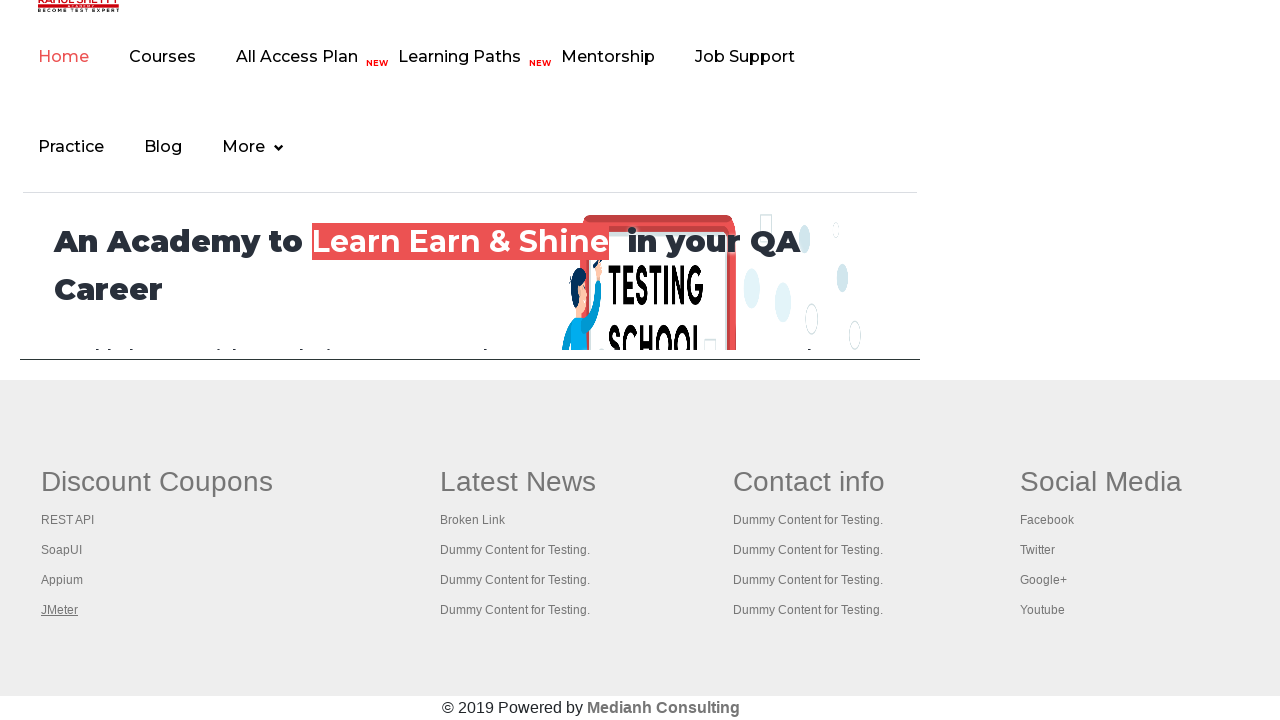

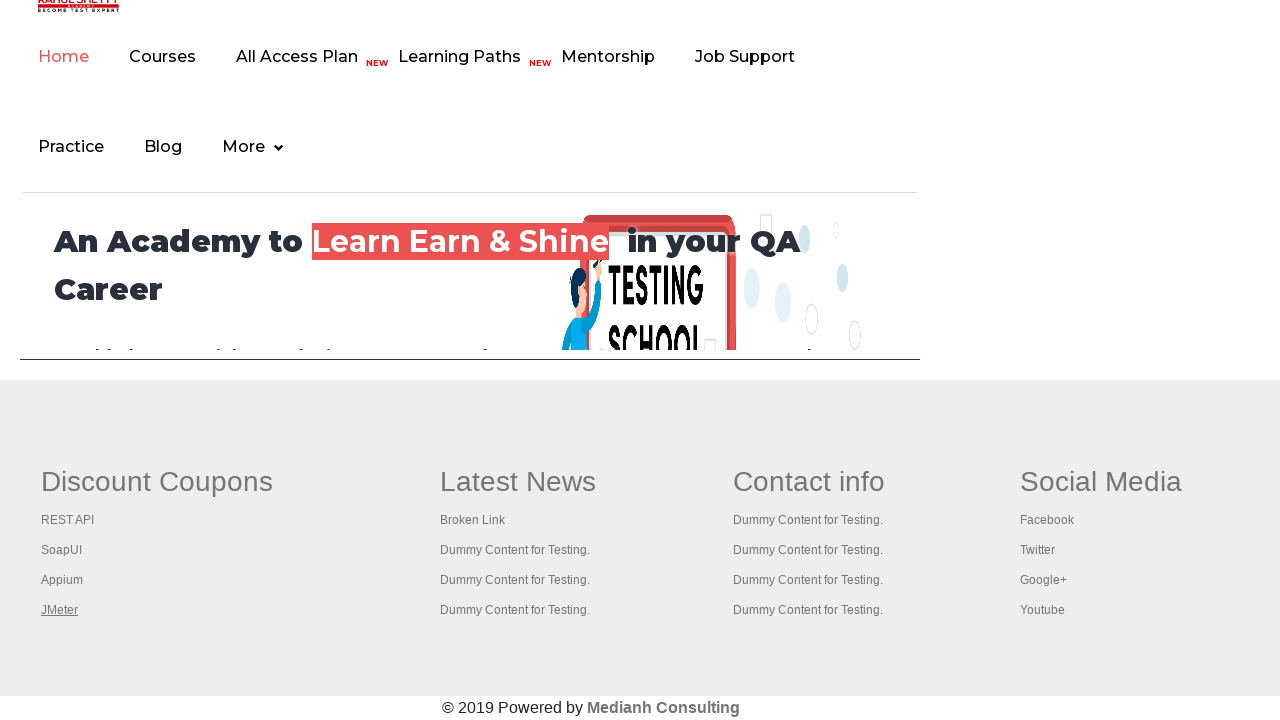